Tests the car search functionality on ss.com by navigating to the transport/cars section, filling in search filters (price range 6000-10000, year from 2001, max engine 3.0, white color), and submitting the search form.

Starting URL: https://www.ss.com

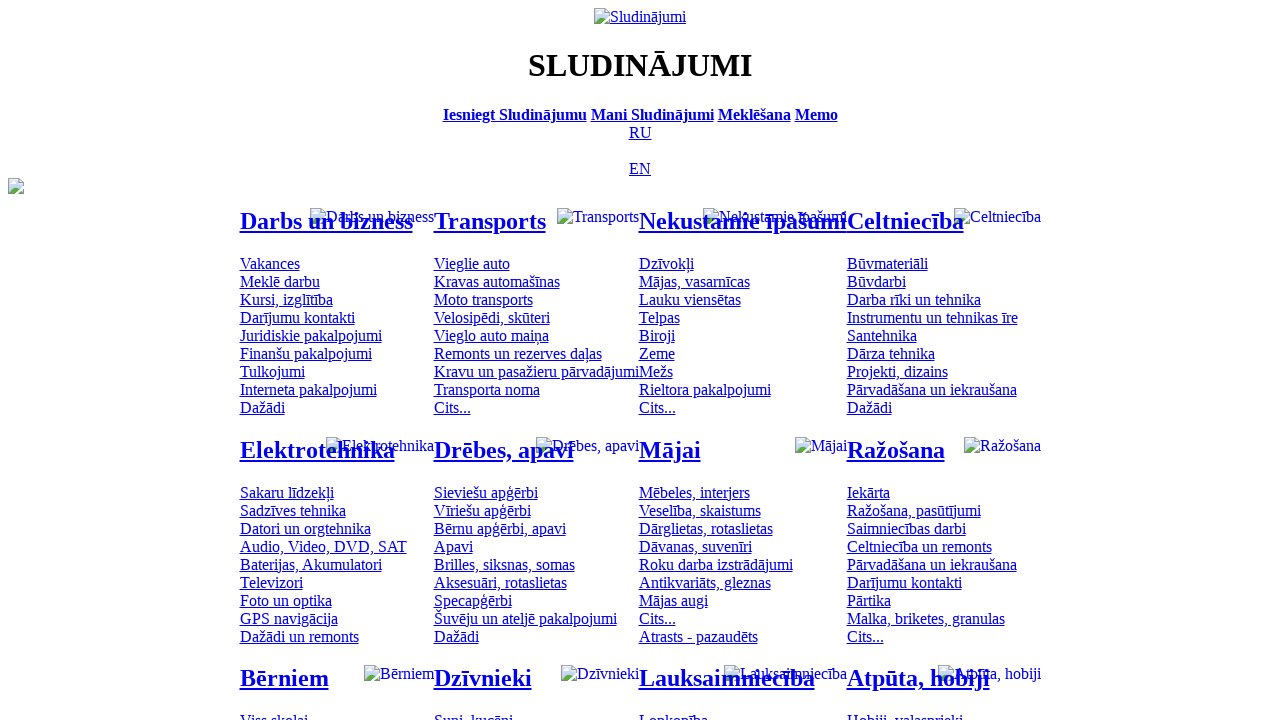

Clicked on transport/cars category link at (472, 263) on #mtd_97
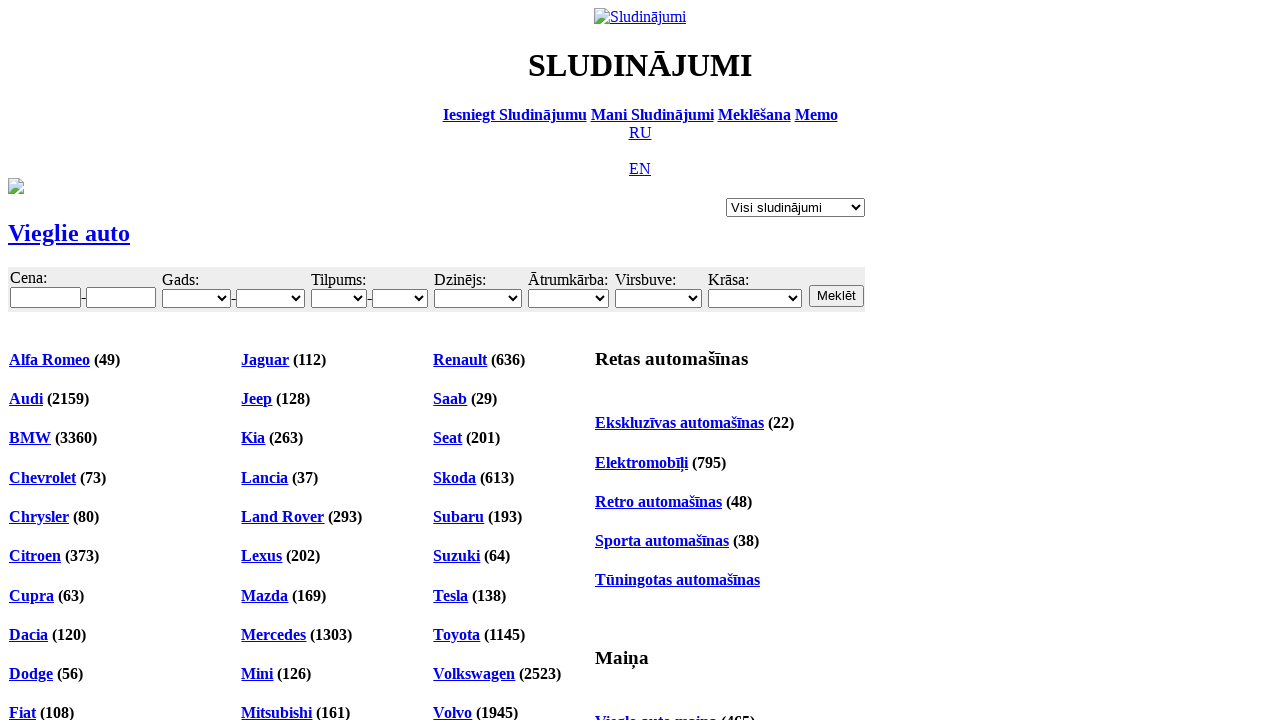

Navigated to cars category page
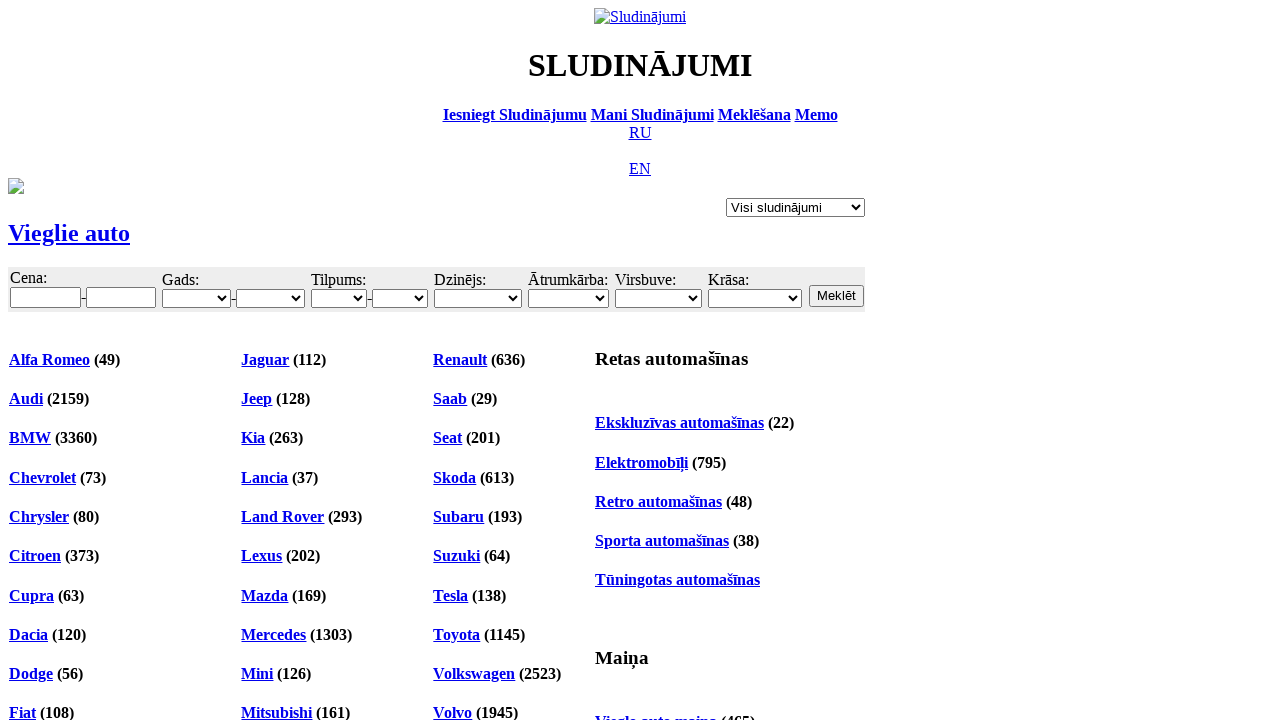

Filled minimum price filter with 6000 on #f_o_8_min
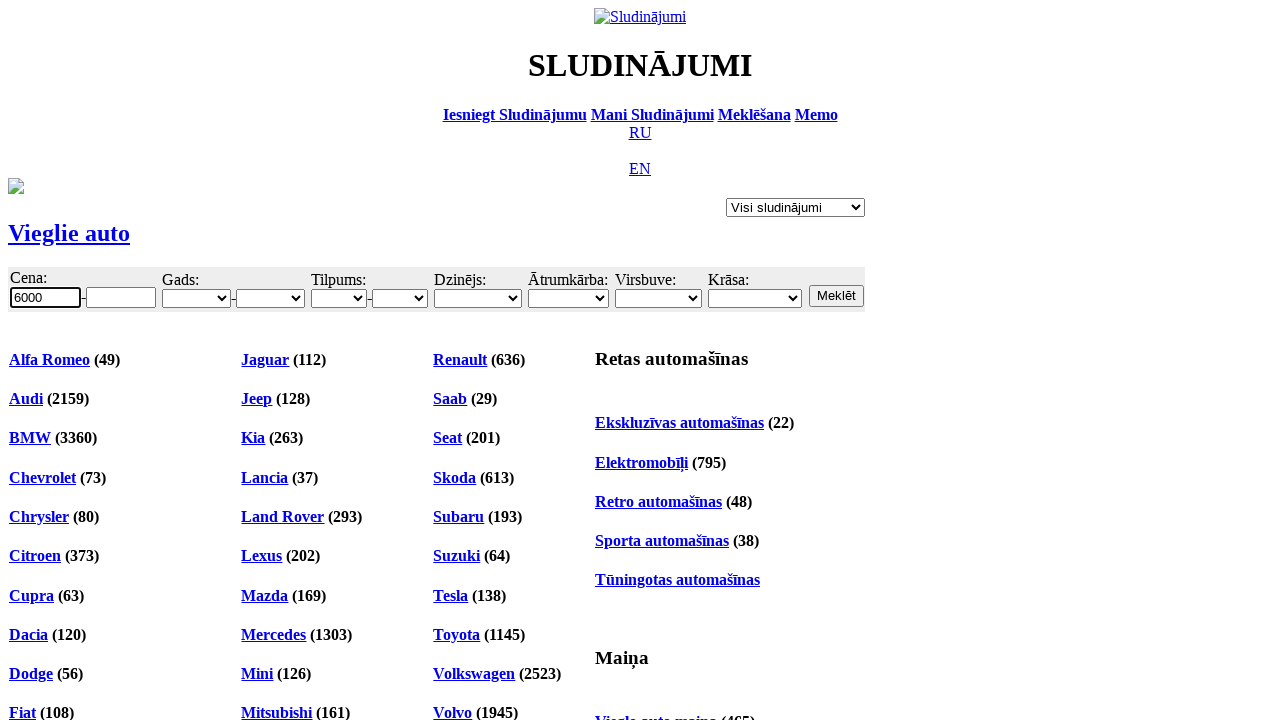

Filled maximum price filter with 10000 on #f_o_8_max
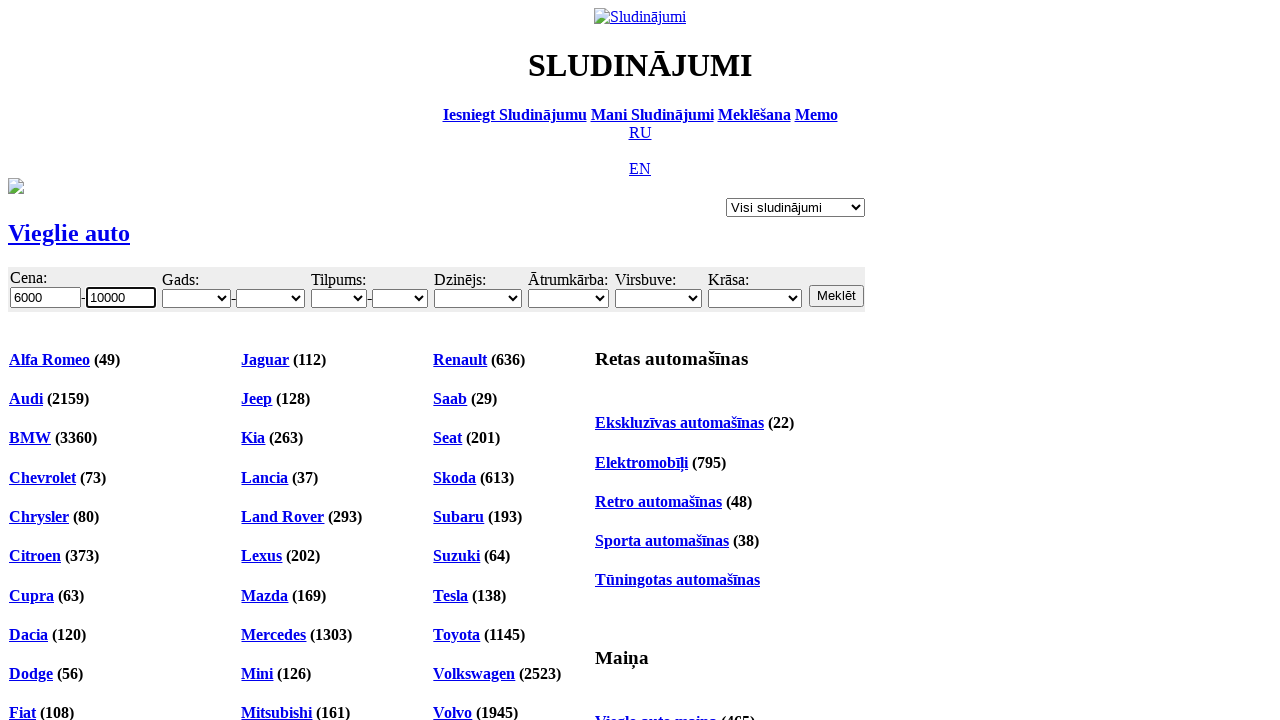

Selected minimum year 2001 on #f_o_18_min
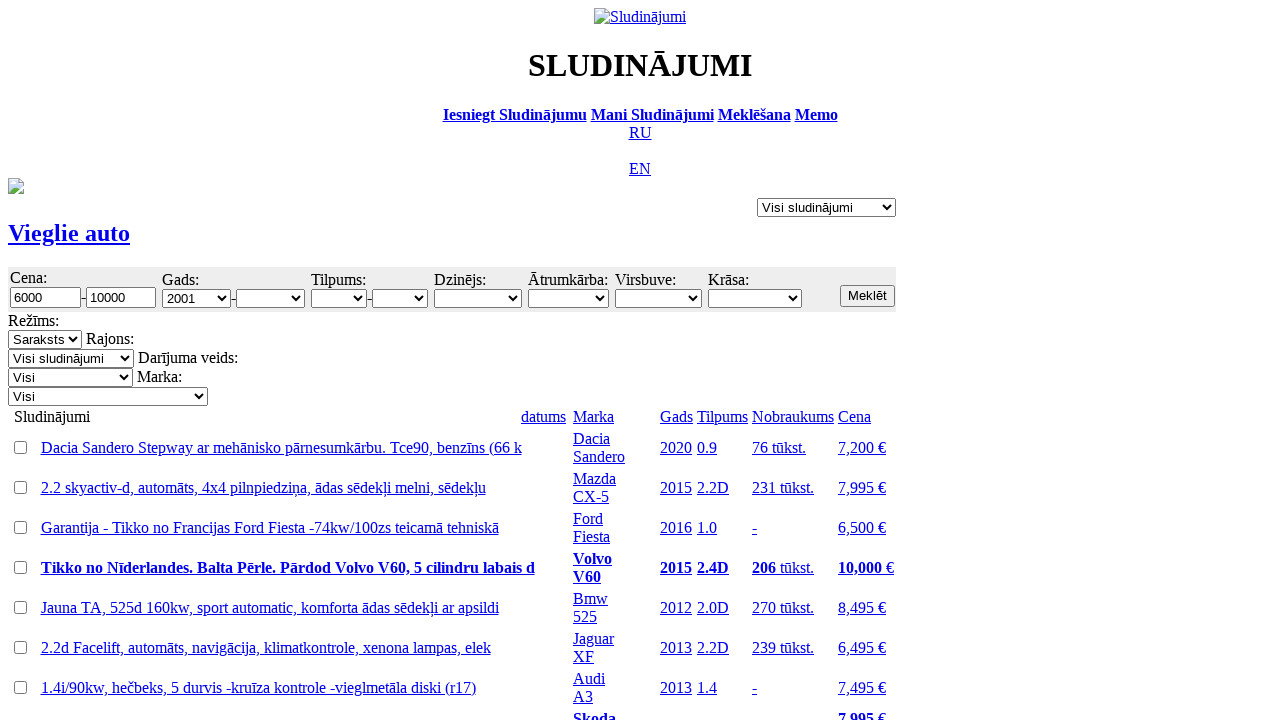

Selected maximum engine size 3.0 on #f_o_15_max
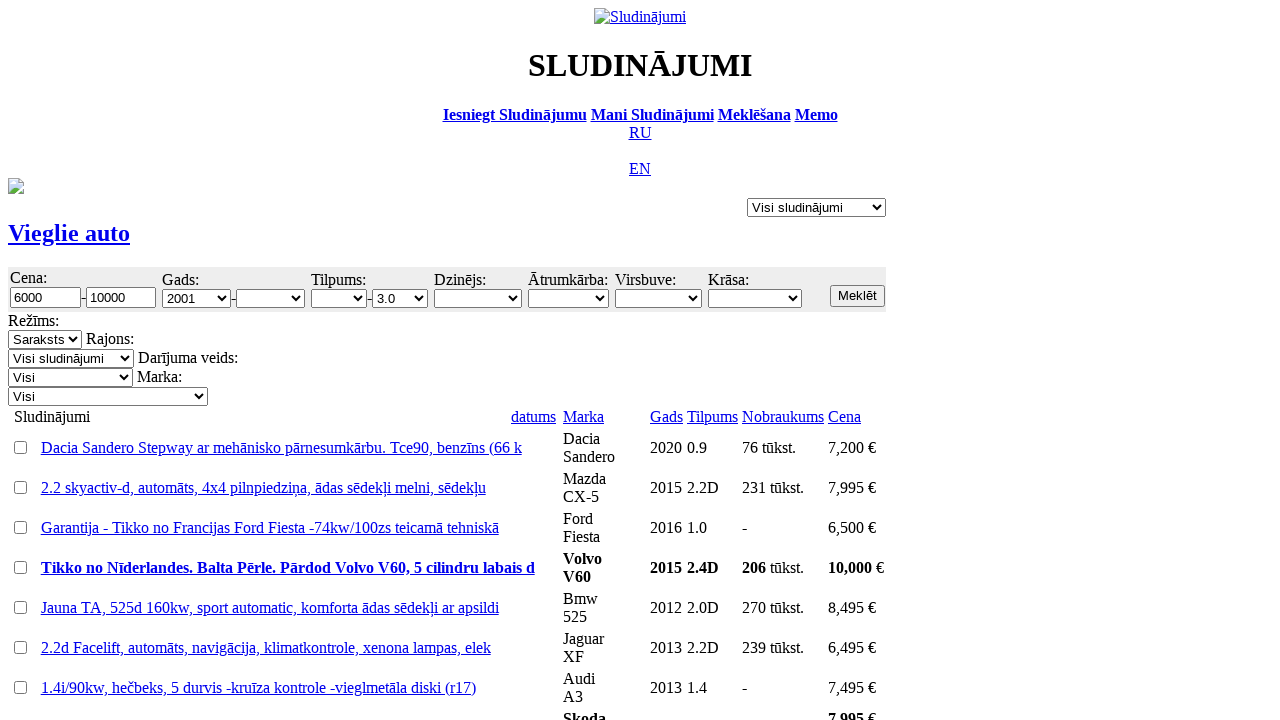

Selected white color filter on #f_o_17
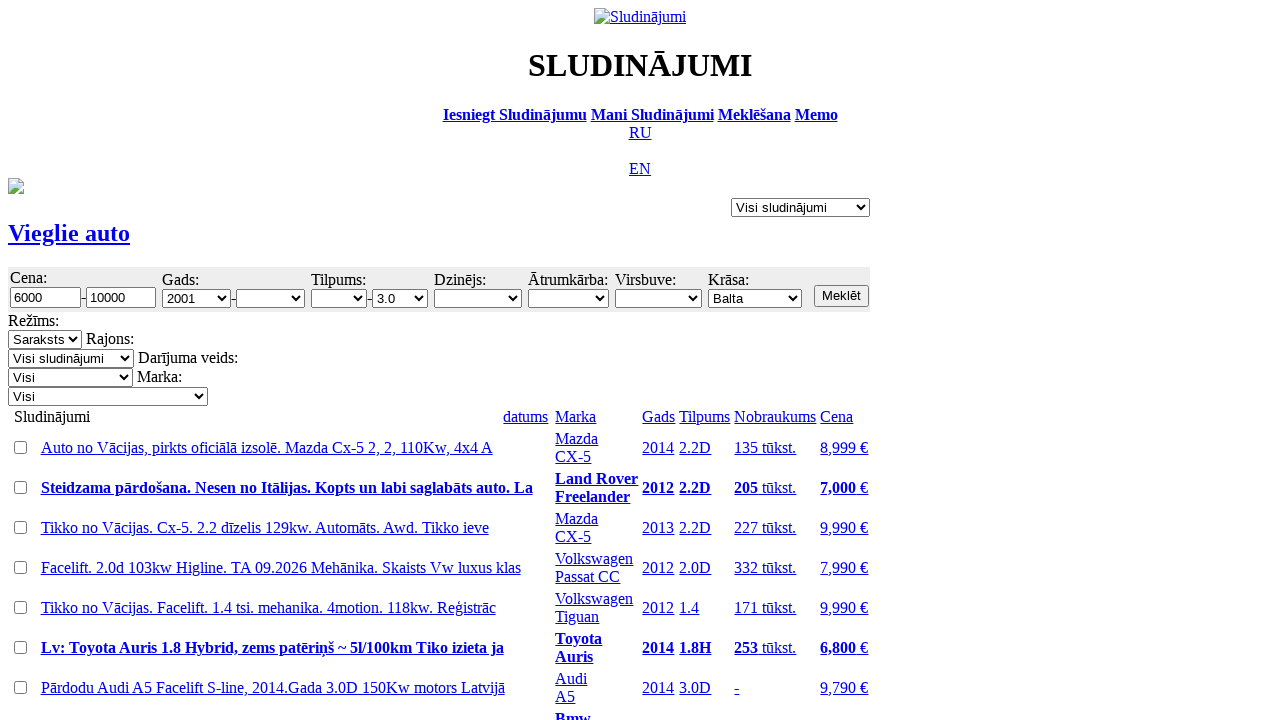

Clicked search button to submit filters at (842, 296) on input.b.s12
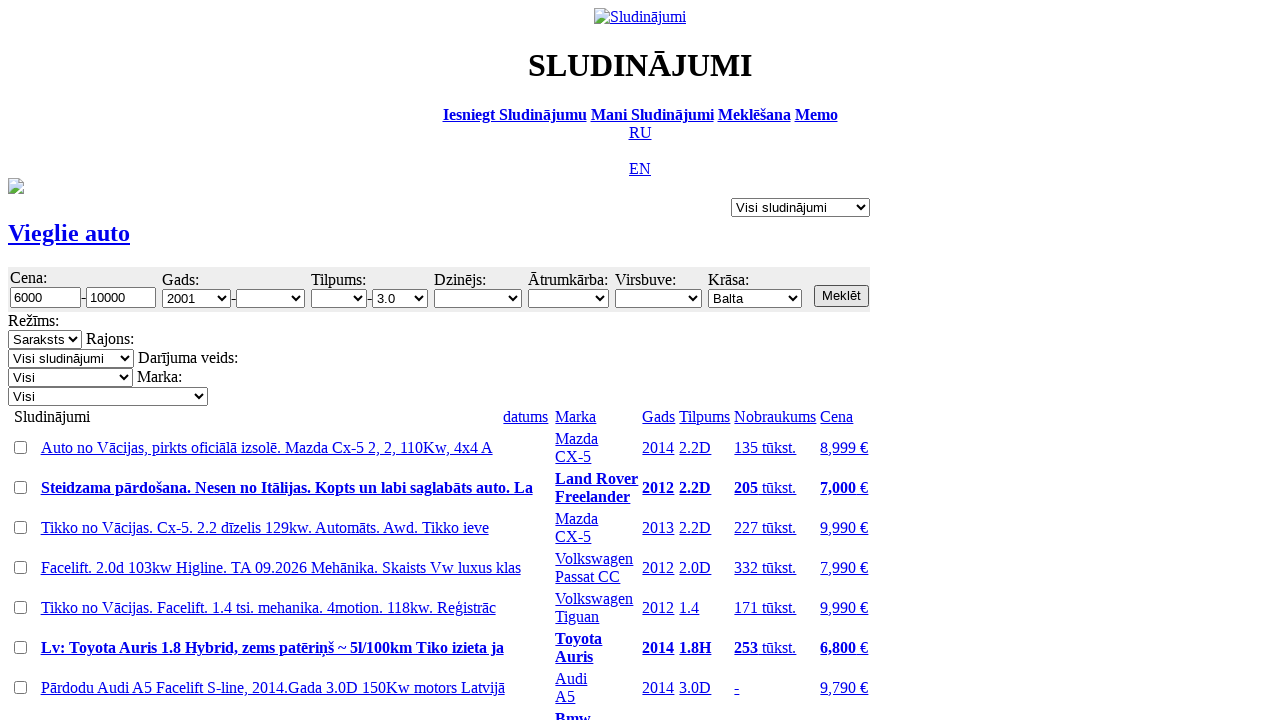

Search results loaded successfully
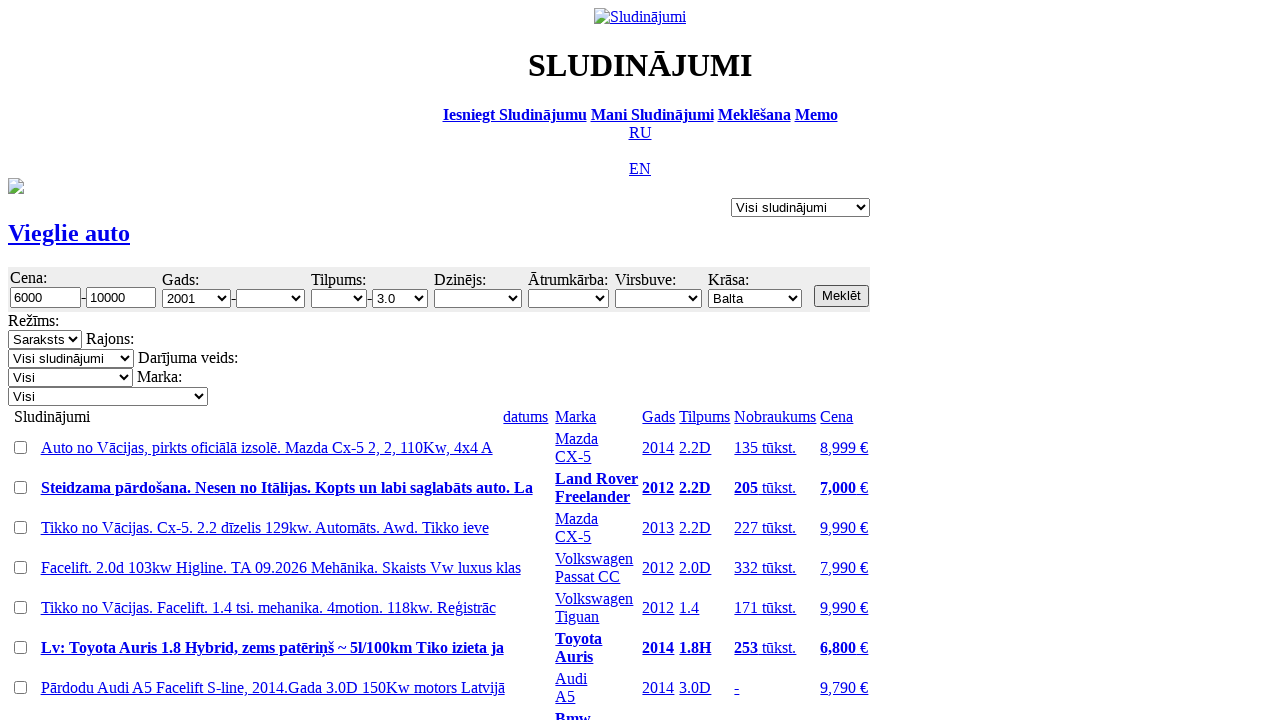

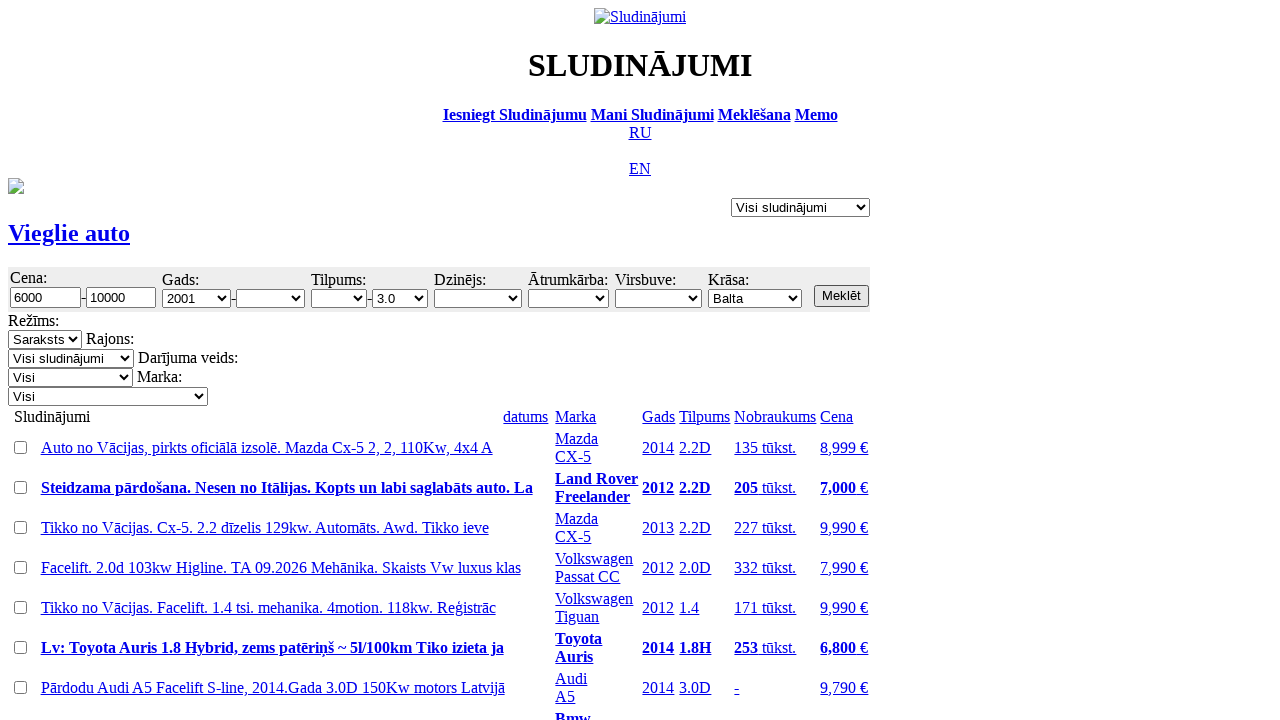